Tests browser navigation (back, forward, refresh) and window management operations including resizing and repositioning

Starting URL: https://www.selenium.dev/downloads/

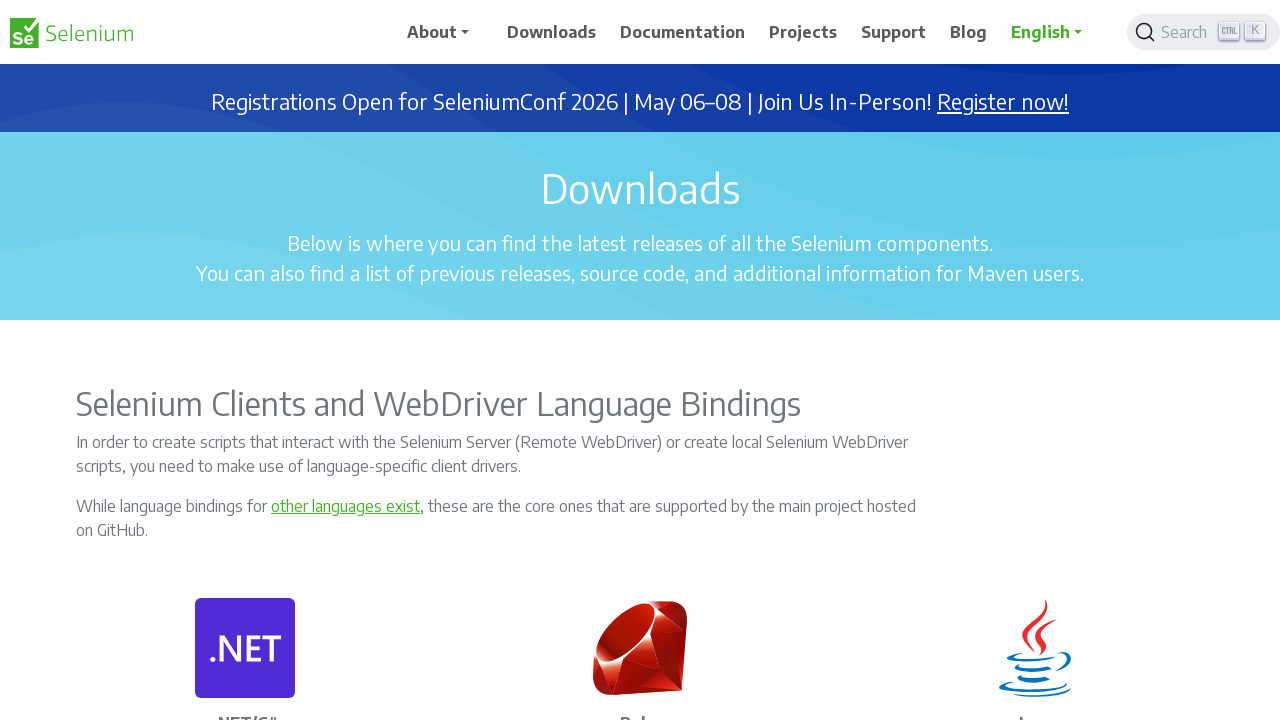

Navigated back in browser history
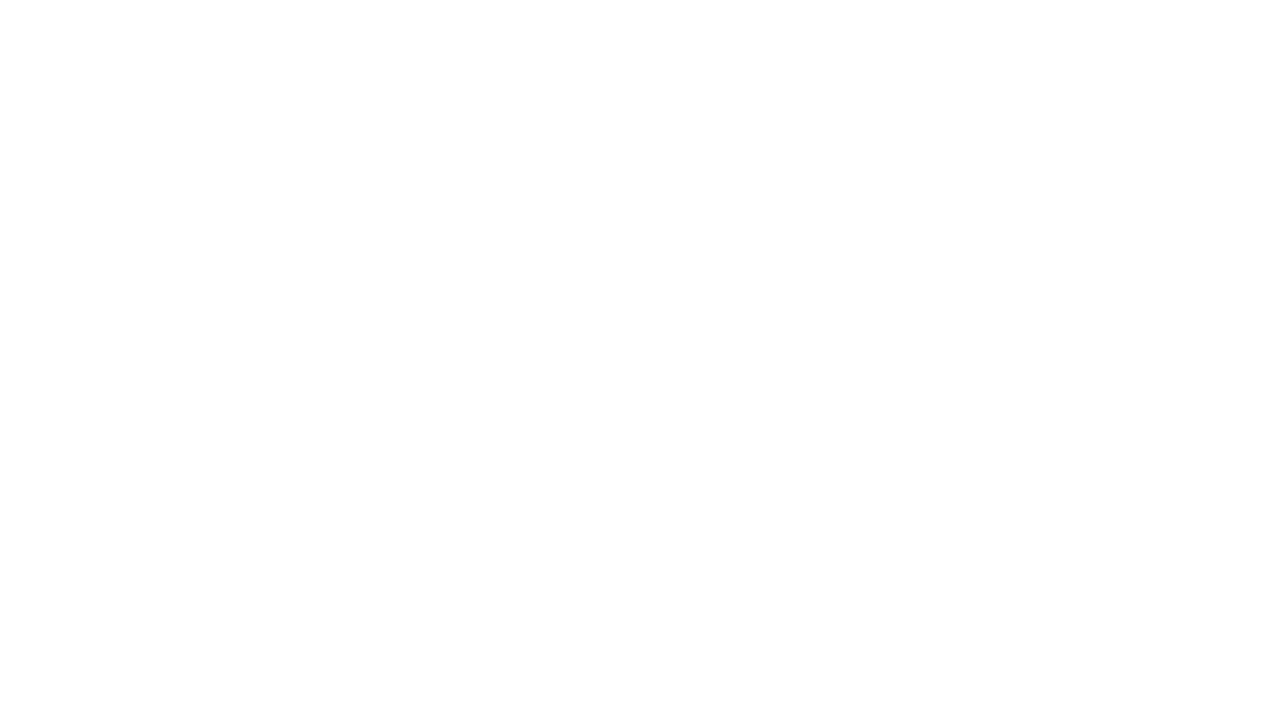

Navigated forward in browser history
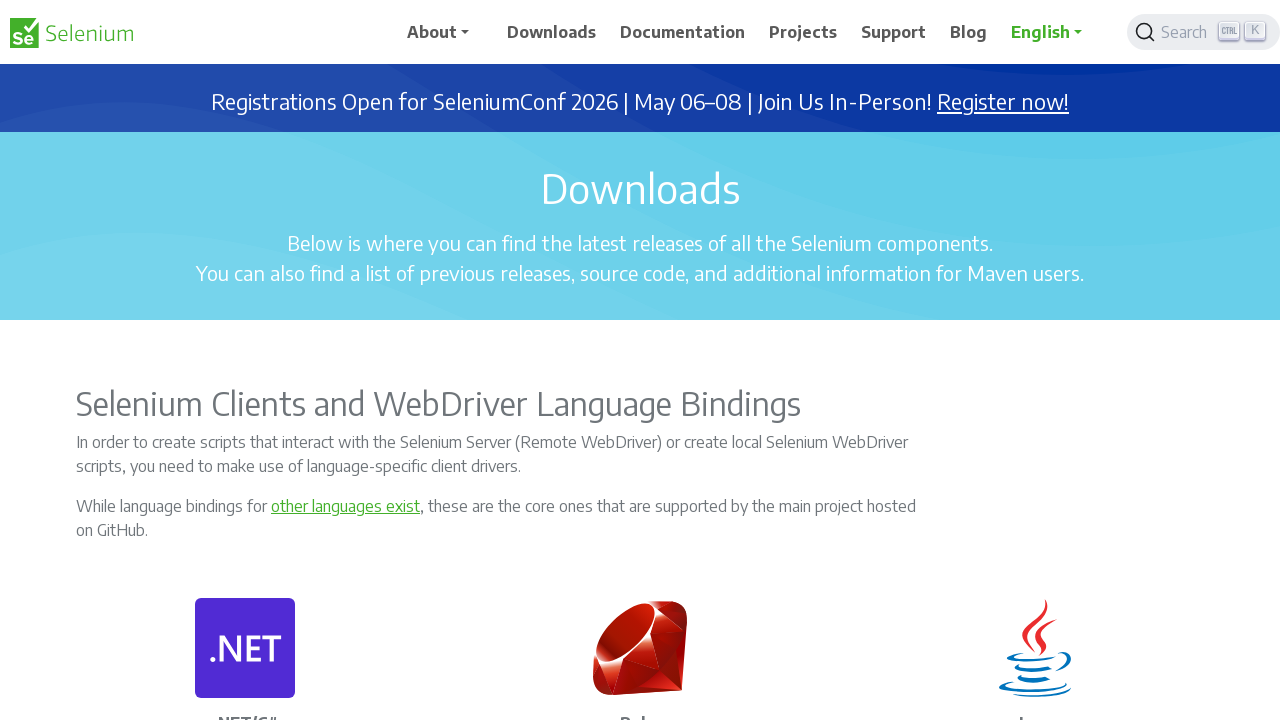

Refreshed the current page
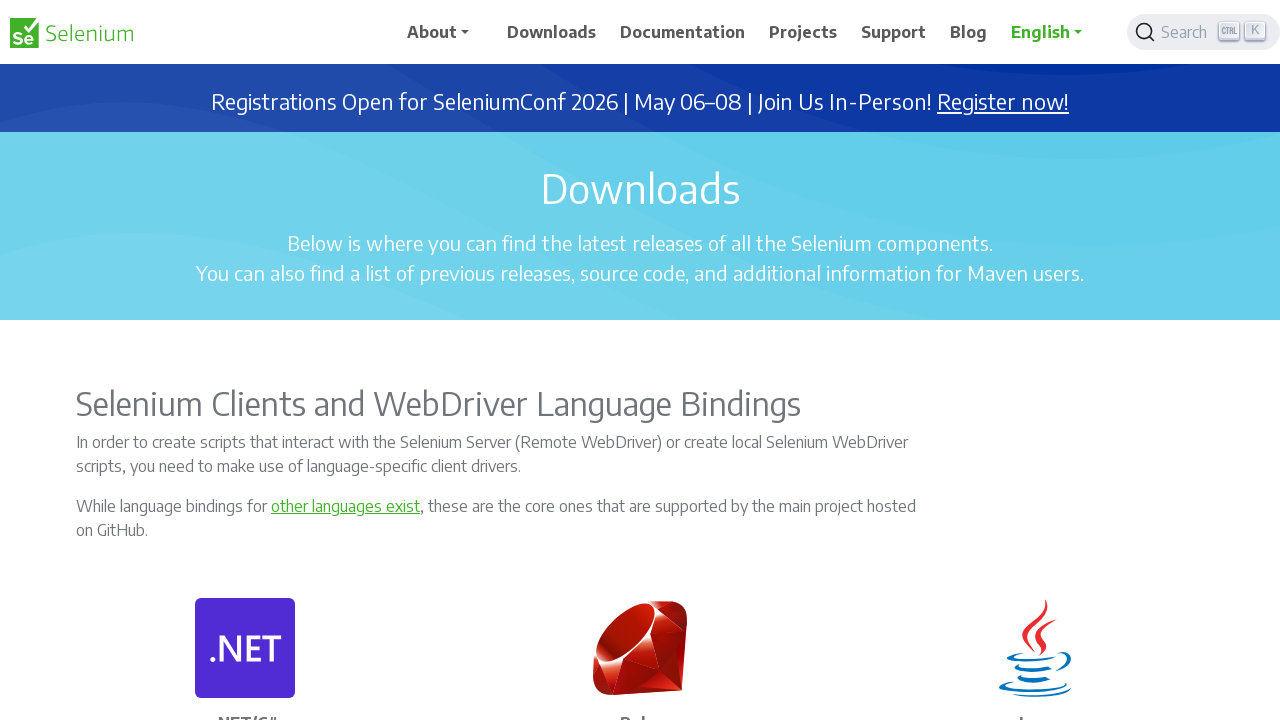

Set viewport size to 1920x1080 (fullscreen-like dimensions)
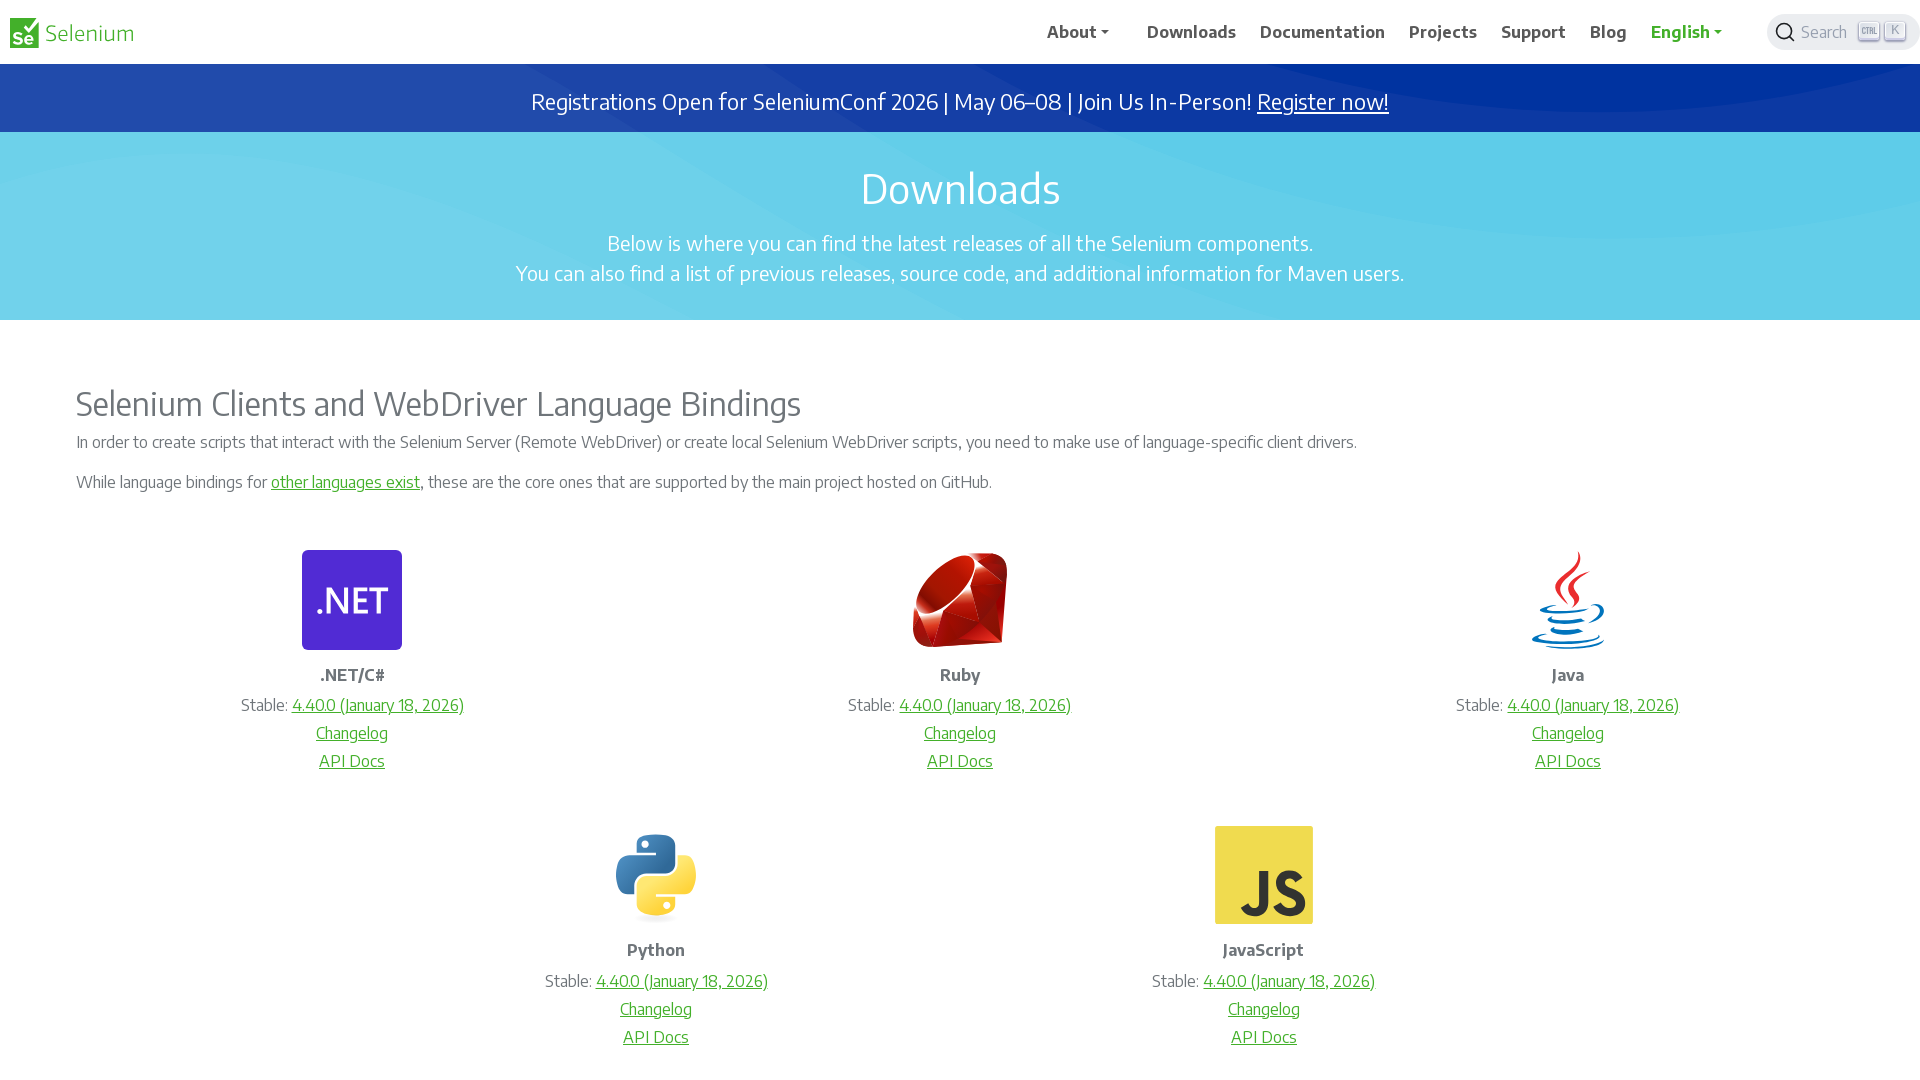

Set viewport size to 500x500 (custom window size)
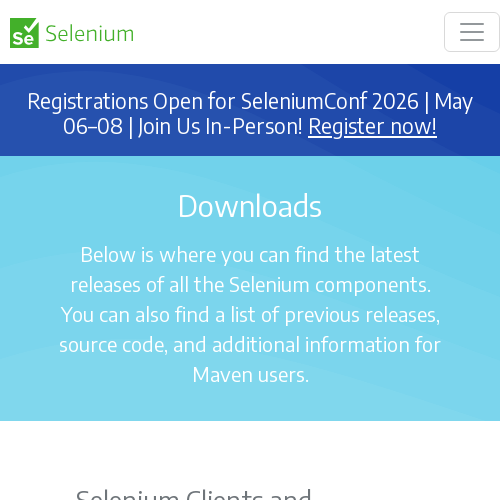

Verified current viewport size: 500x500 pixels
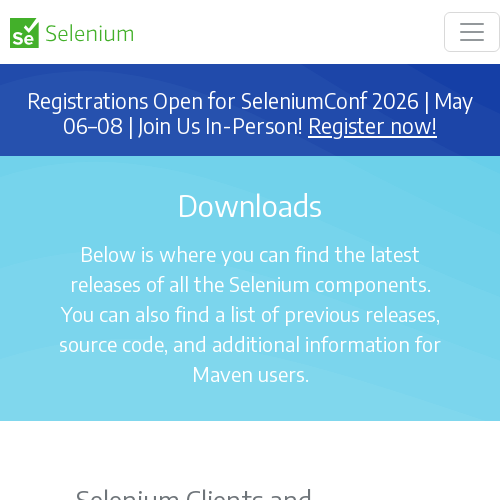

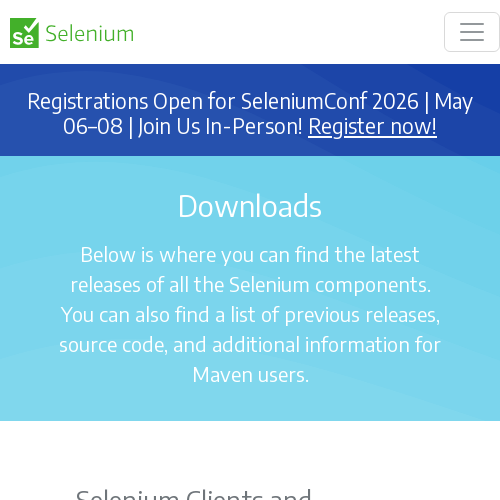